Tests checkbox functionality by toggling checkbox states - checking checkbox1 if unchecked and unchecking checkbox2 if checked

Starting URL: https://the-internet.herokuapp.com/checkboxes

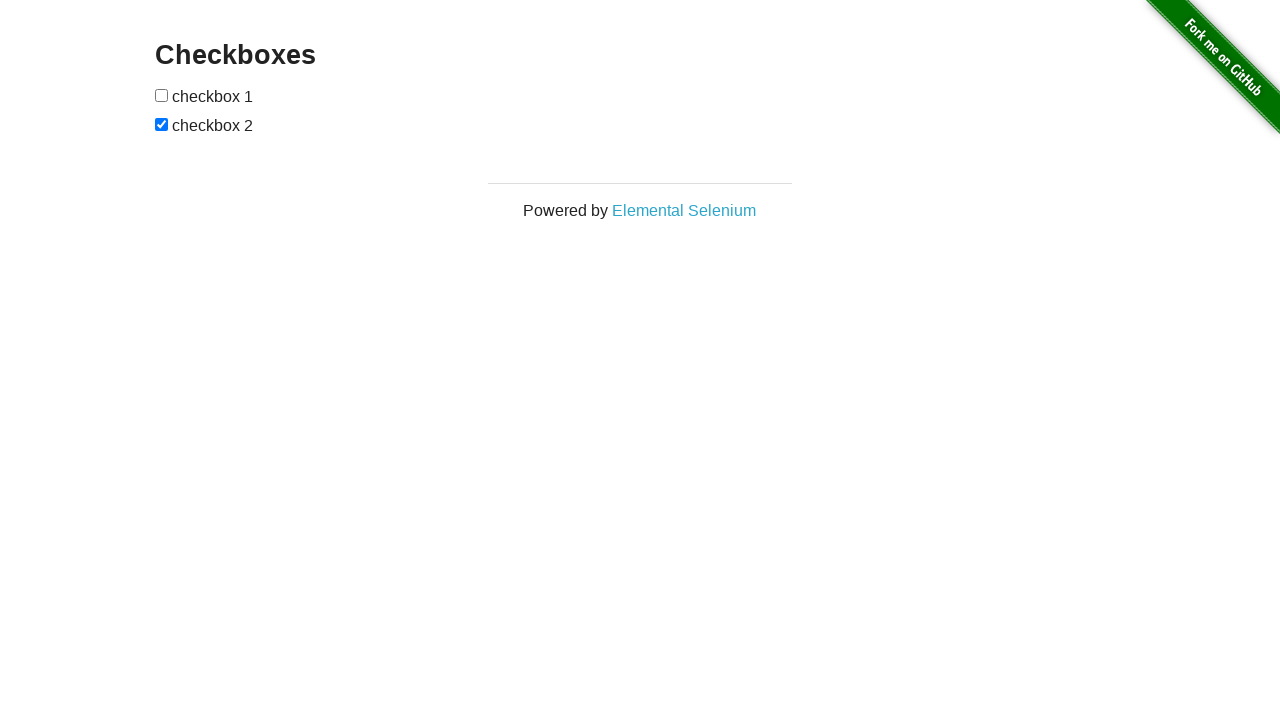

Located checkbox1 element
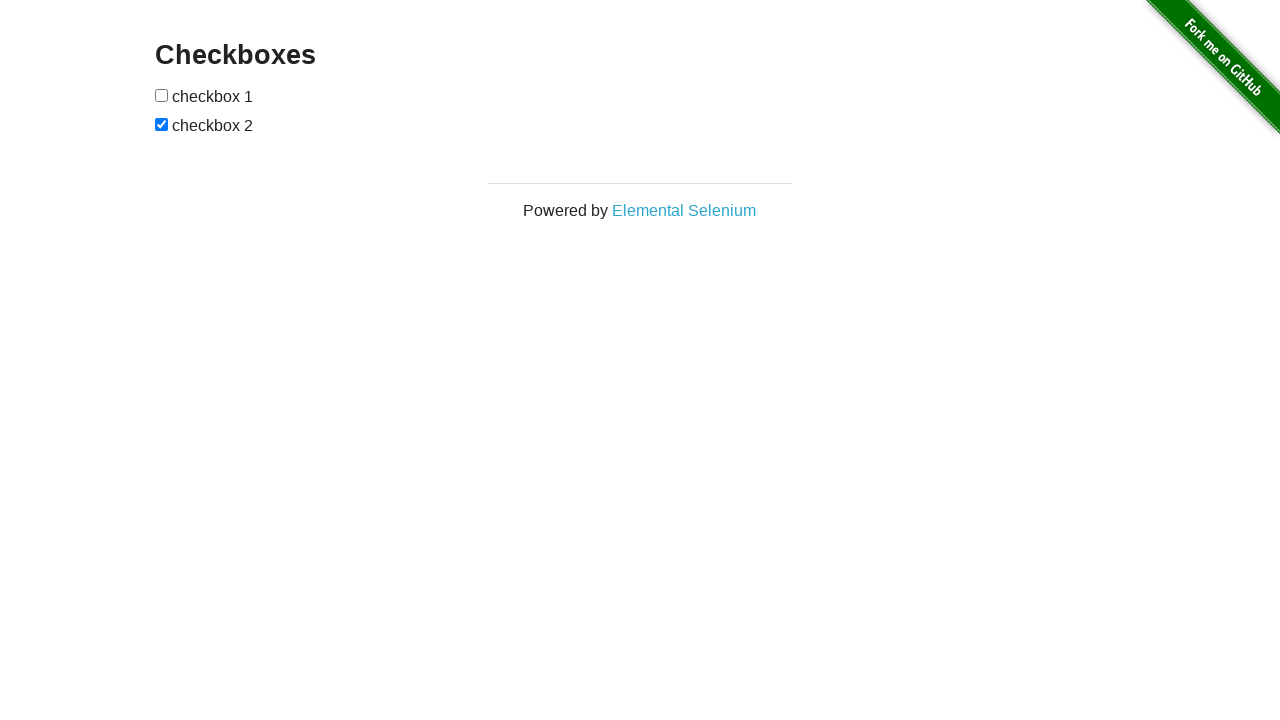

Verified checkbox1 is not checked
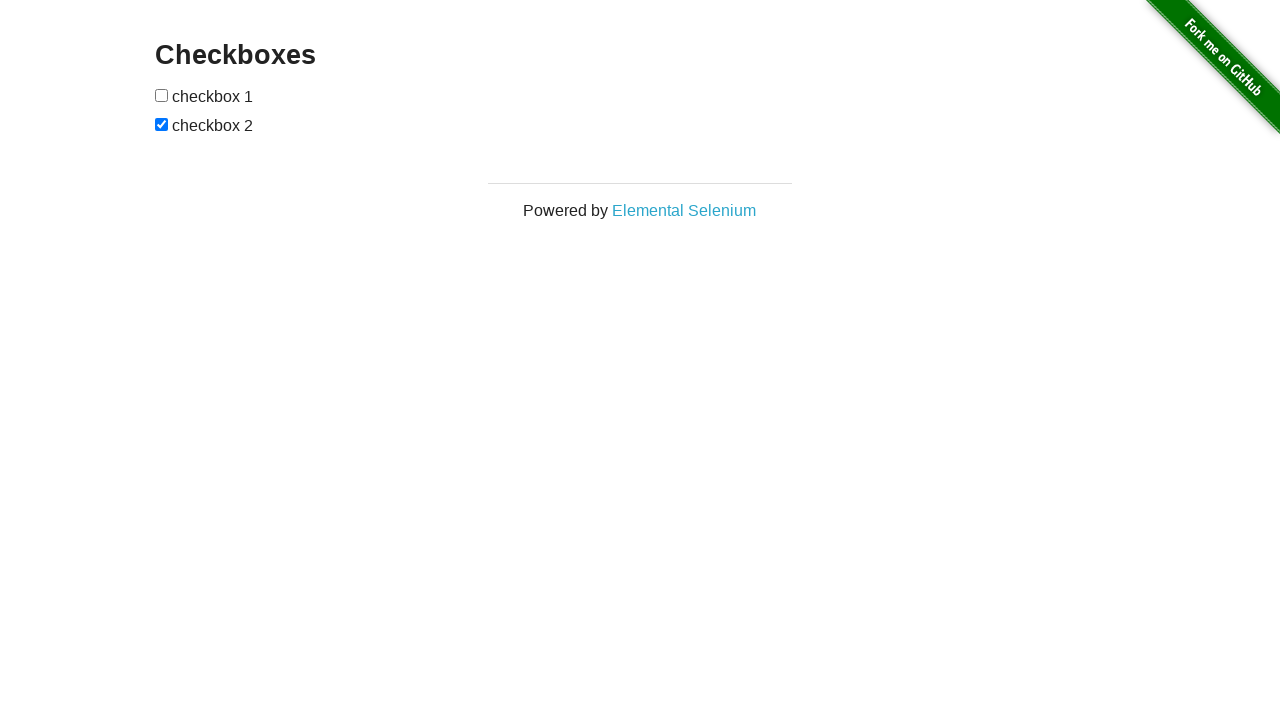

Checked checkbox1 at (162, 95) on xpath=(//*[@type='checkbox'])[1]
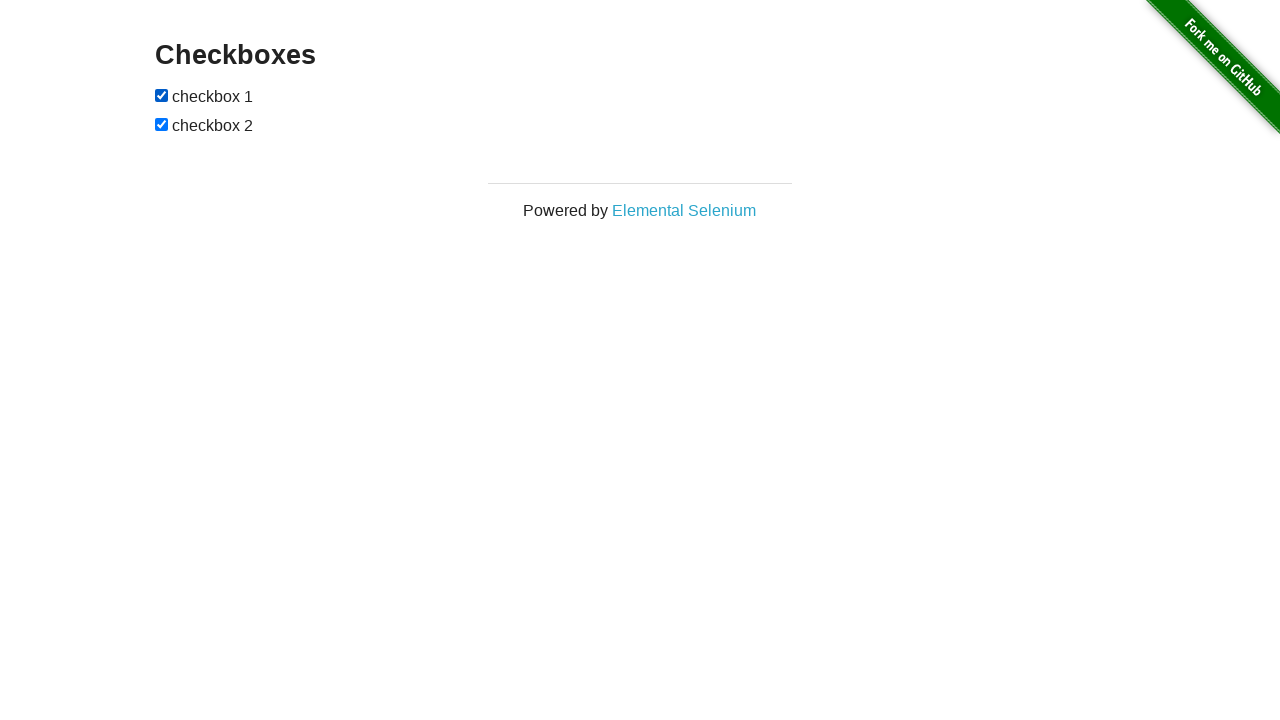

Located checkbox2 element
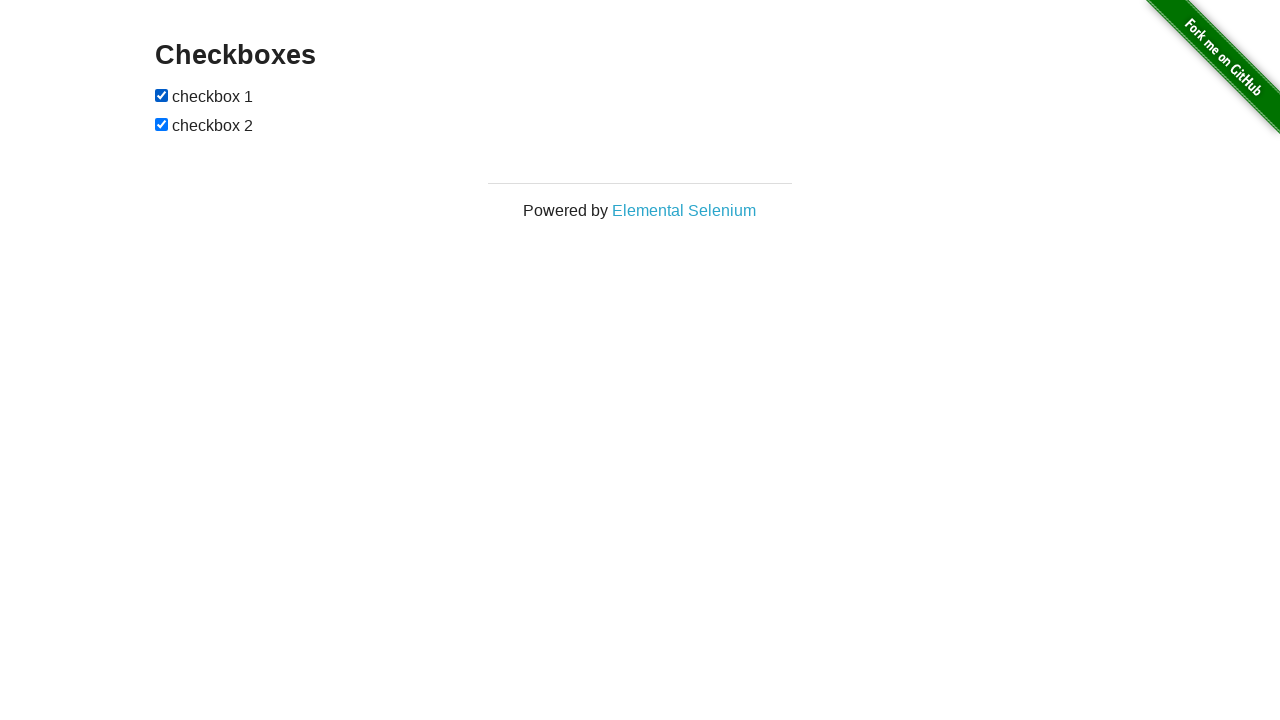

Verified checkbox2 is checked
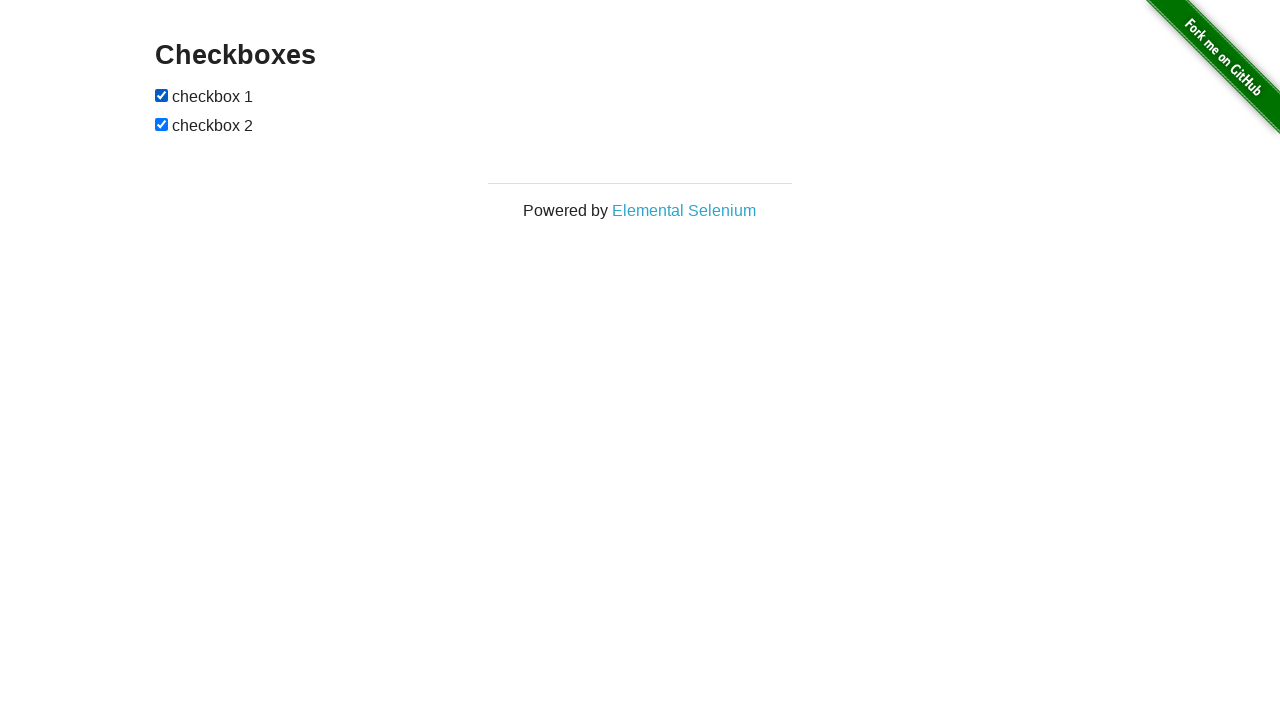

Unchecked checkbox2 at (162, 124) on xpath=(//*[@type='checkbox'])[2]
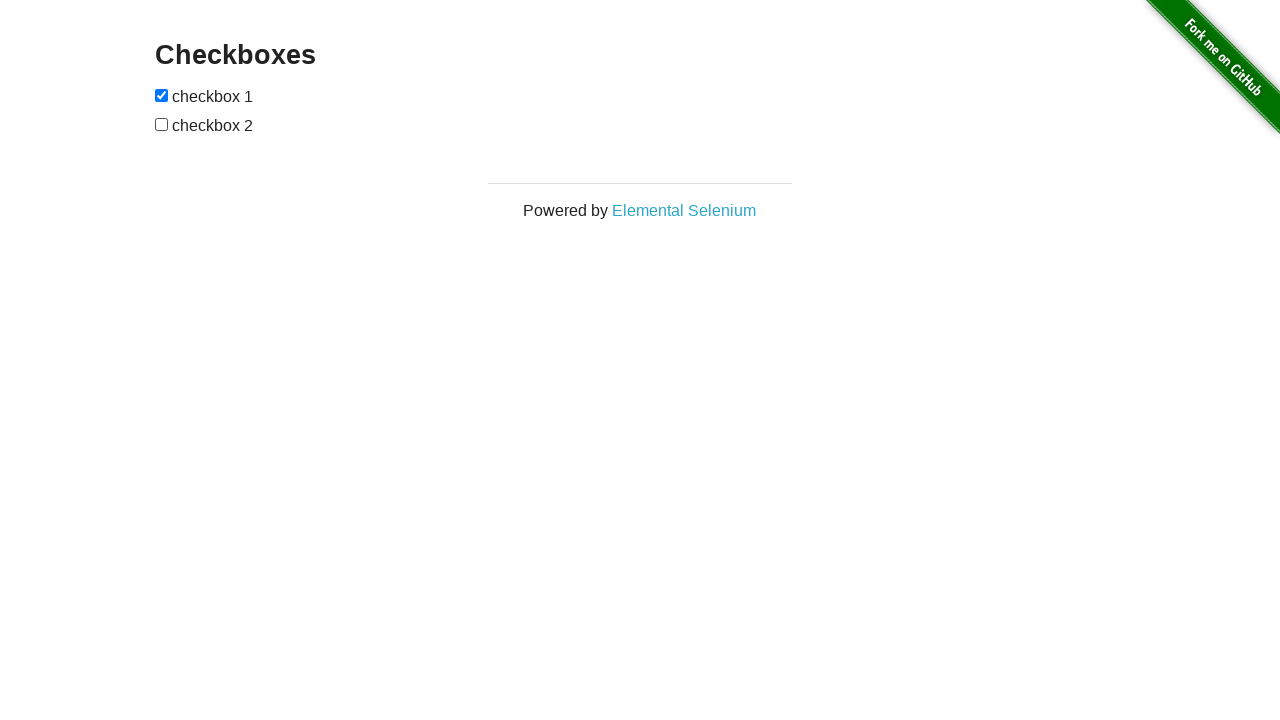

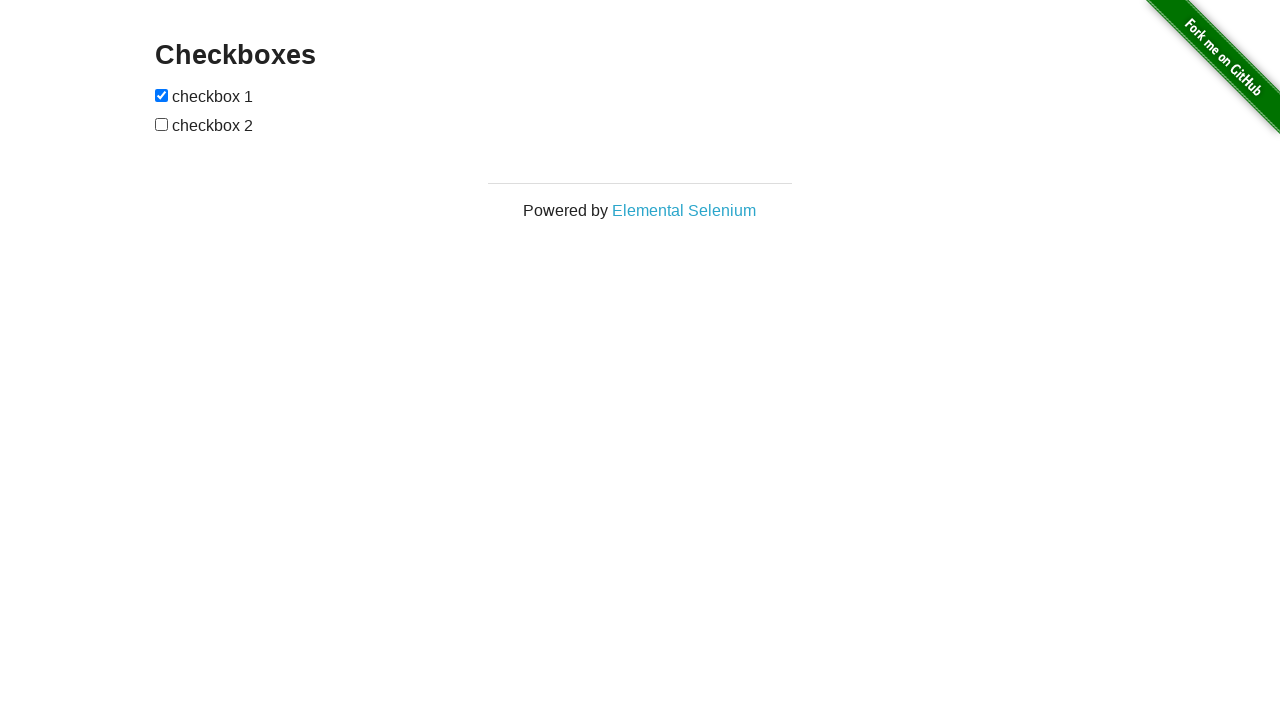